Tests right-click (context click) functionality on the "Company" element on the TutorialsPoint careers page

Starting URL: https://www.tutorialspoint.com/about/about_careers.htm

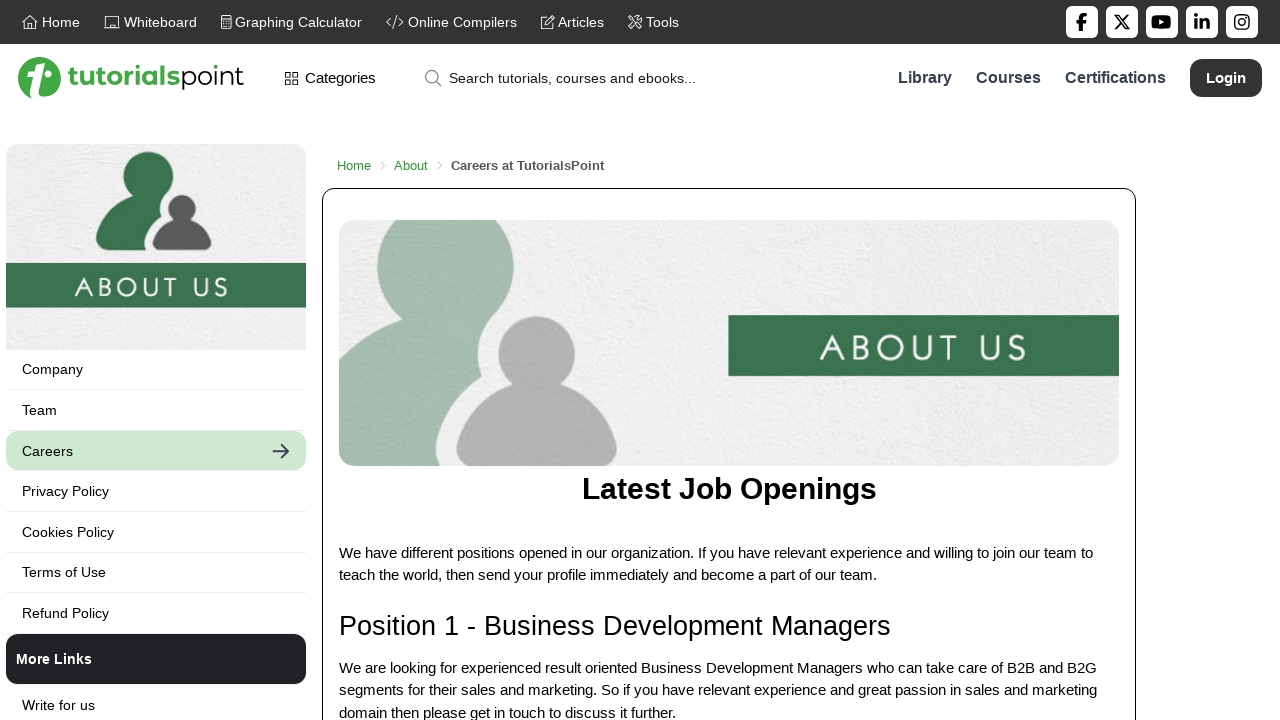

Reloaded the TutorialsPoint careers page
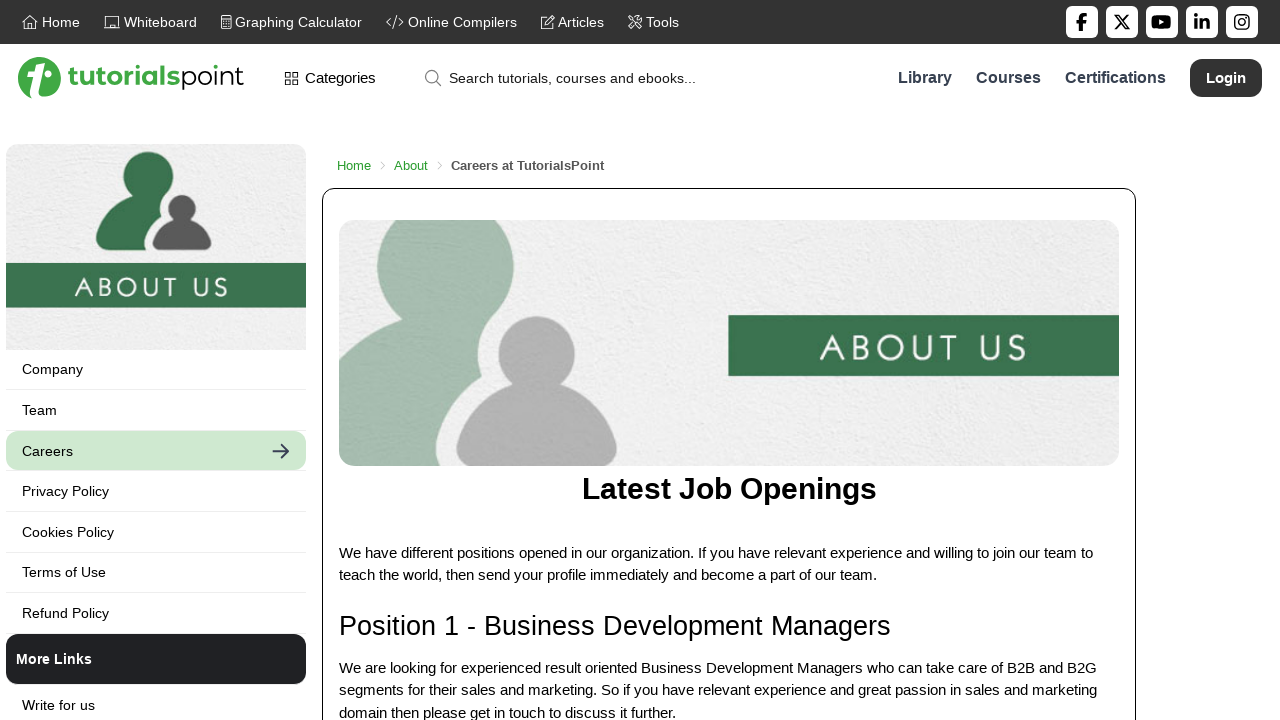

Located the 'Company' element on the page
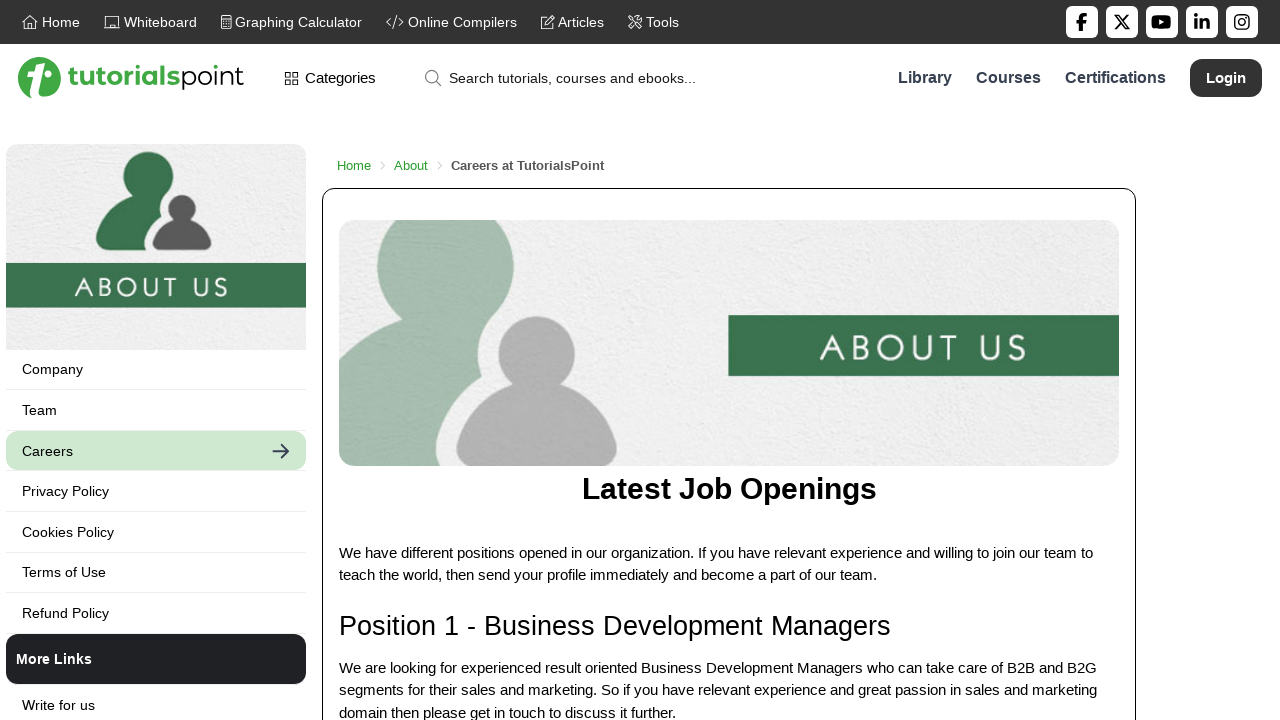

Right-clicked (context click) on the 'Company' element at (156, 369) on xpath=//*[text()='Company']
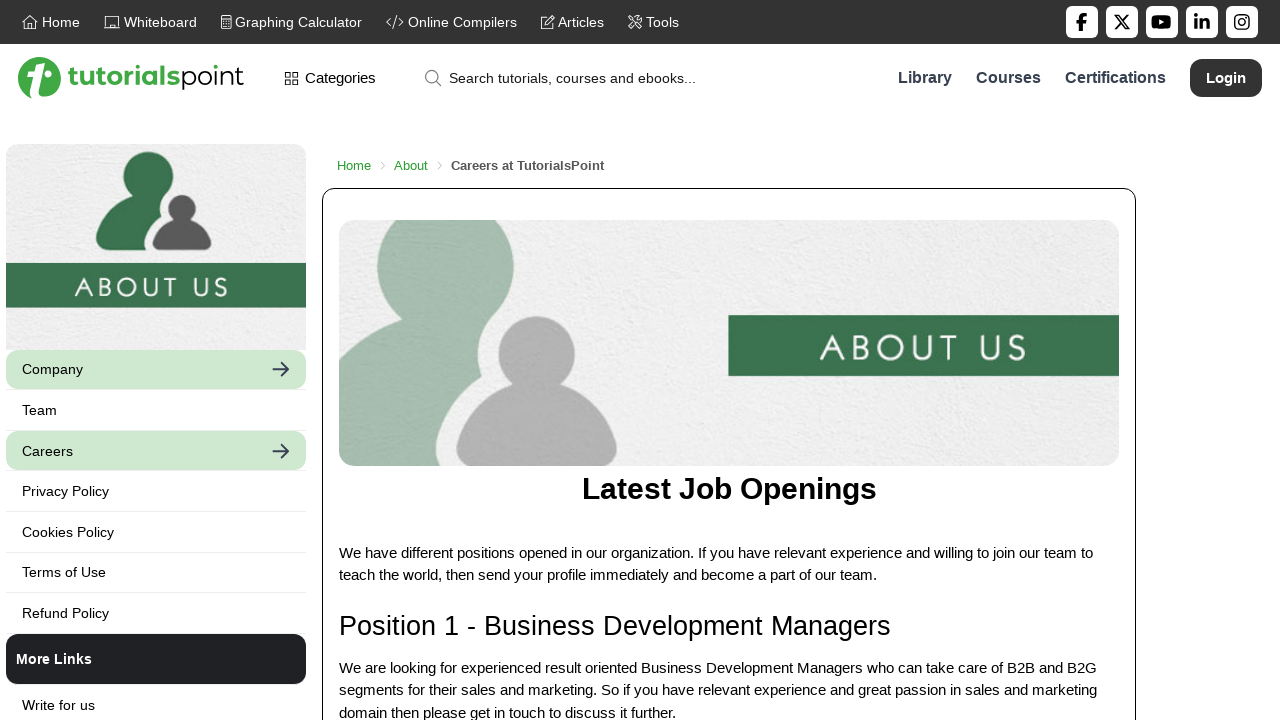

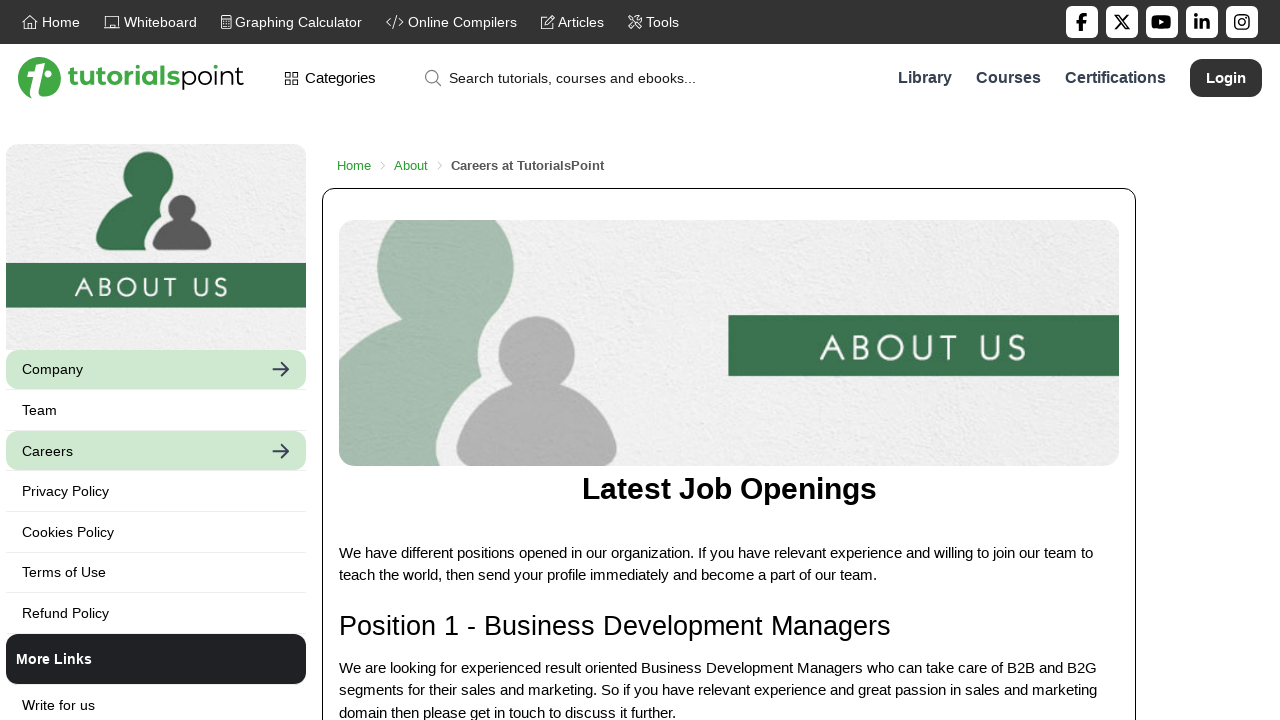